Tests alert handling functionality by triggering a prompt alert, entering text, and accepting it

Starting URL: https://demo.automationtesting.in/Alerts.html

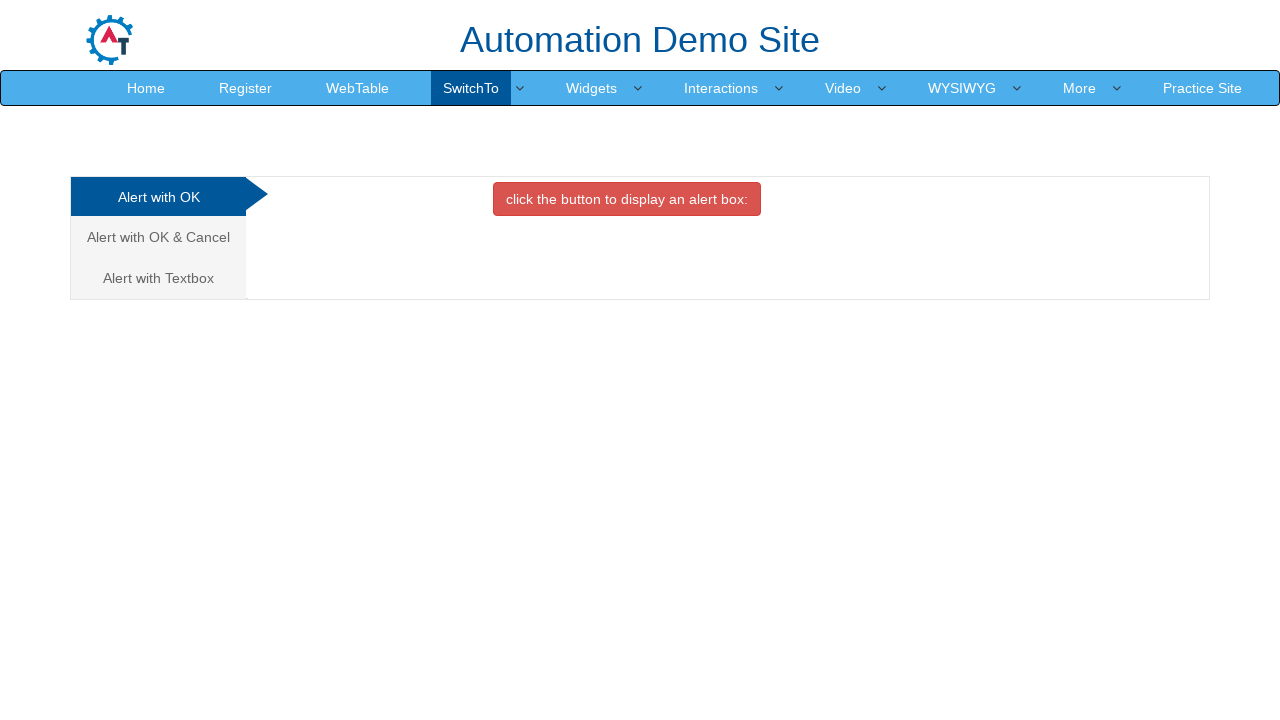

Clicked on the third tab to navigate to prompt alert section at (158, 278) on (//a[@class='analystic'])[3]
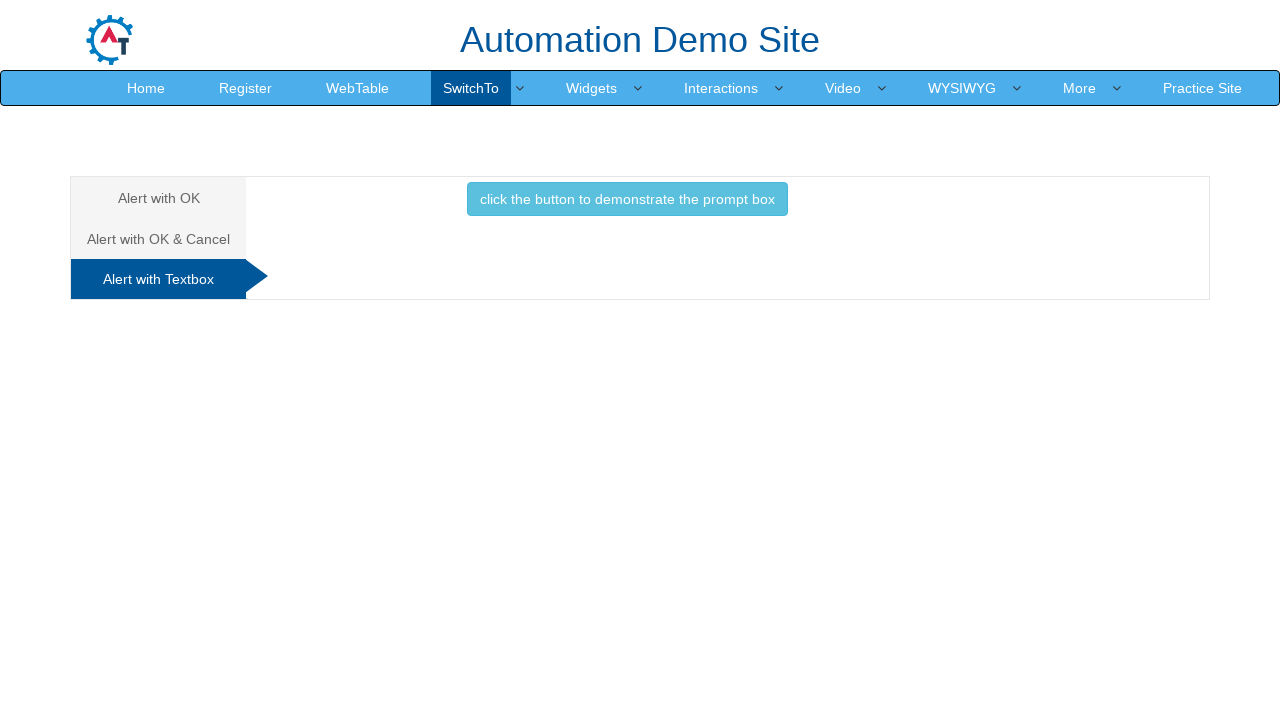

Clicked button to trigger the prompt alert at (627, 199) on xpath=//button[@class='btn btn-info']
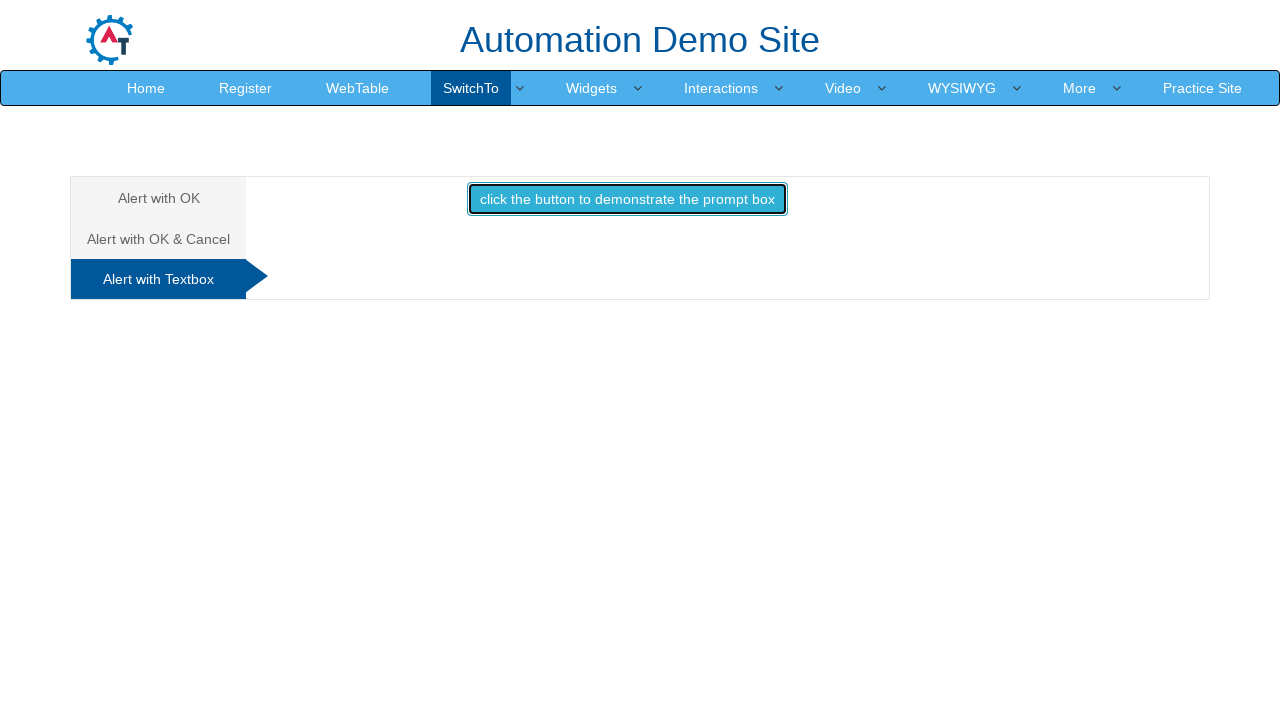

Entered 'I am roshan' and accepted the prompt alert
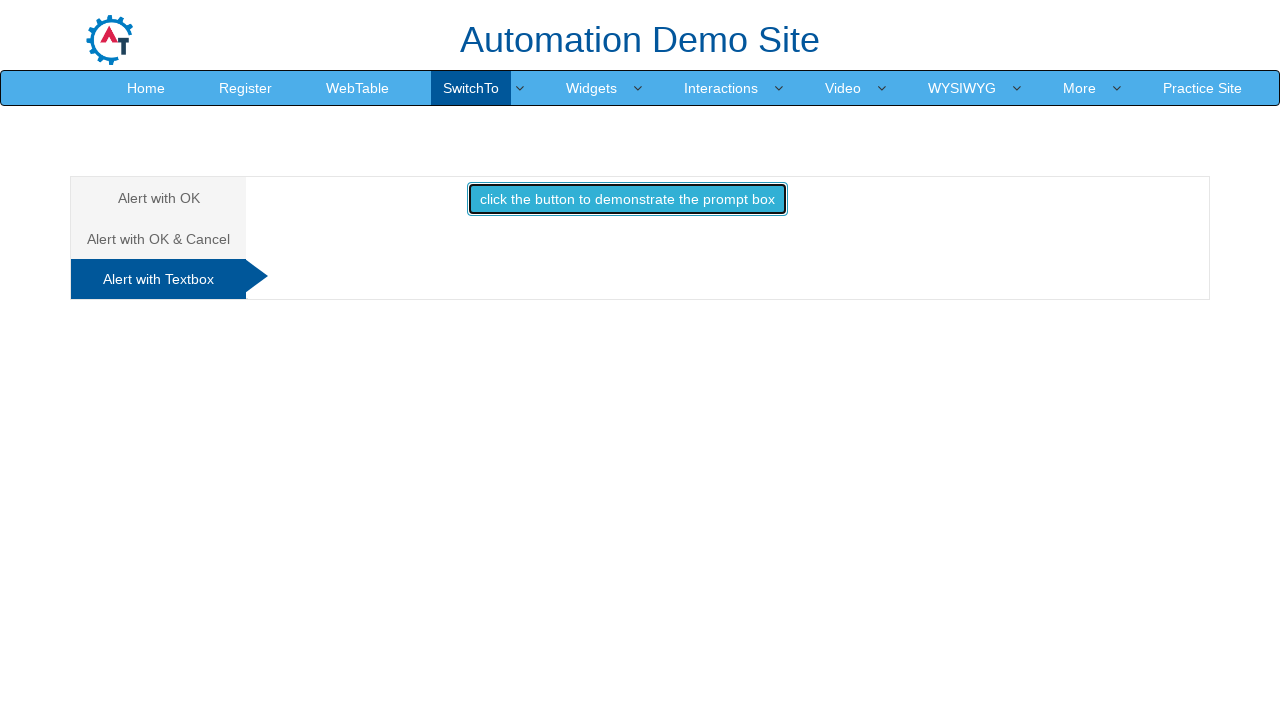

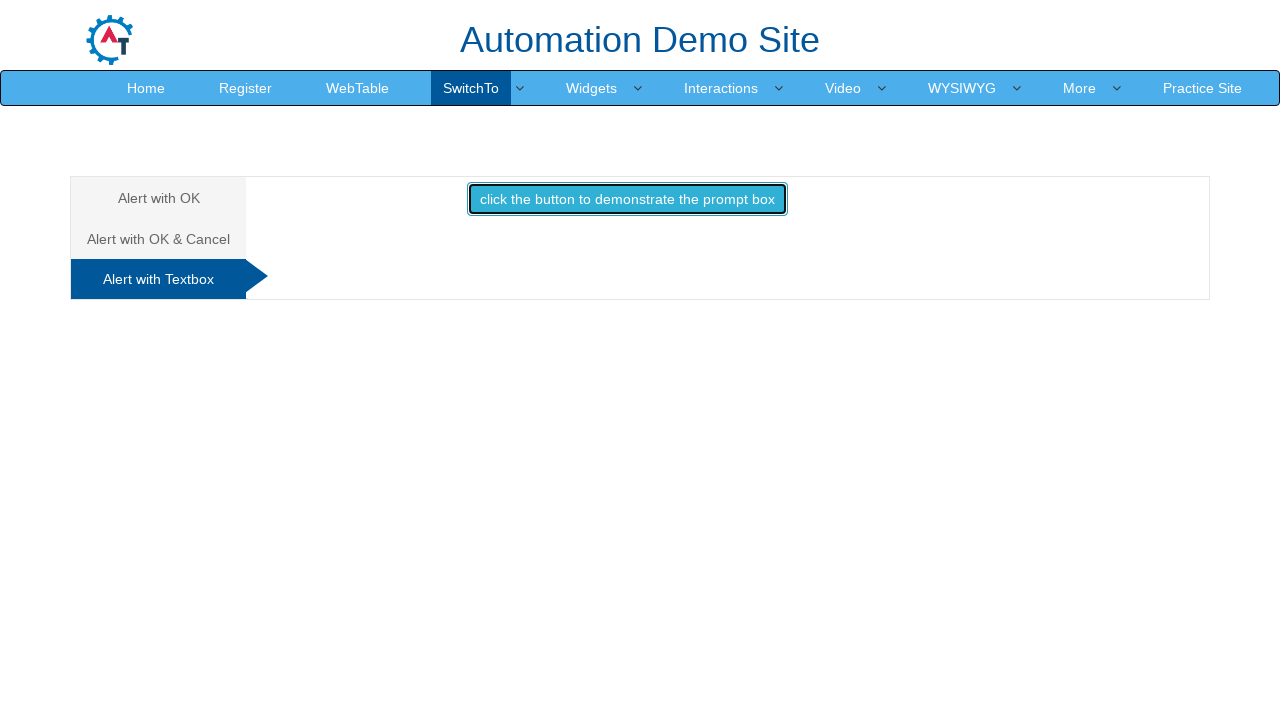